Tests the text box form on DemoQA by filling in user name, email, current address, and permanent address fields, then submitting the form and verifying the output displays the submitted information.

Starting URL: https://demoqa.com/text-box

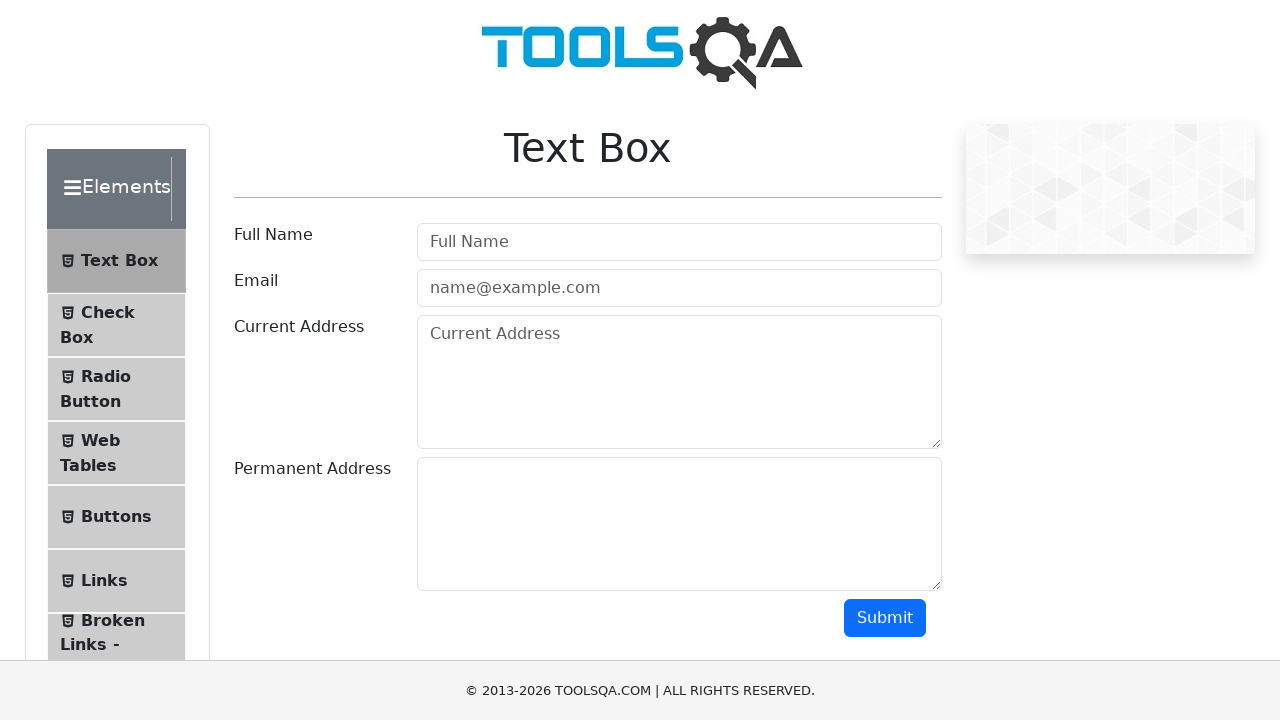

Filled user name field with 'John Anderson' on input#userName
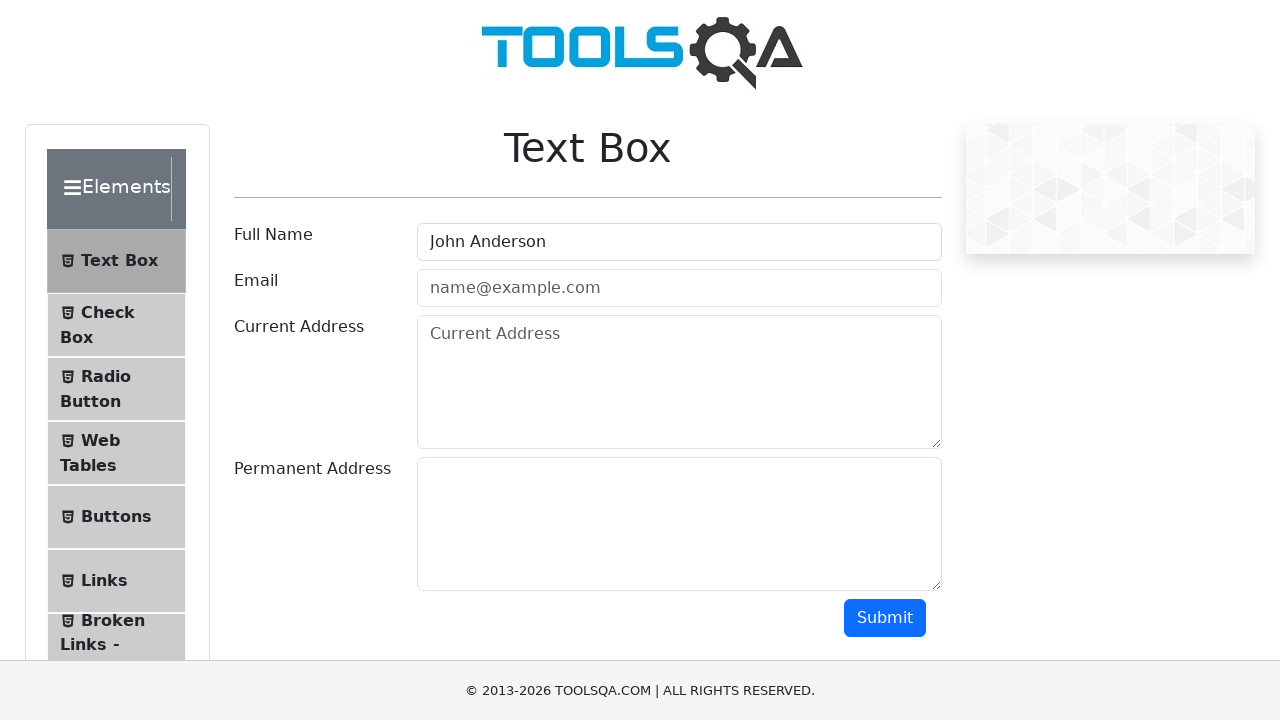

Filled email field with 'john.anderson@testmail.com' on input#userEmail
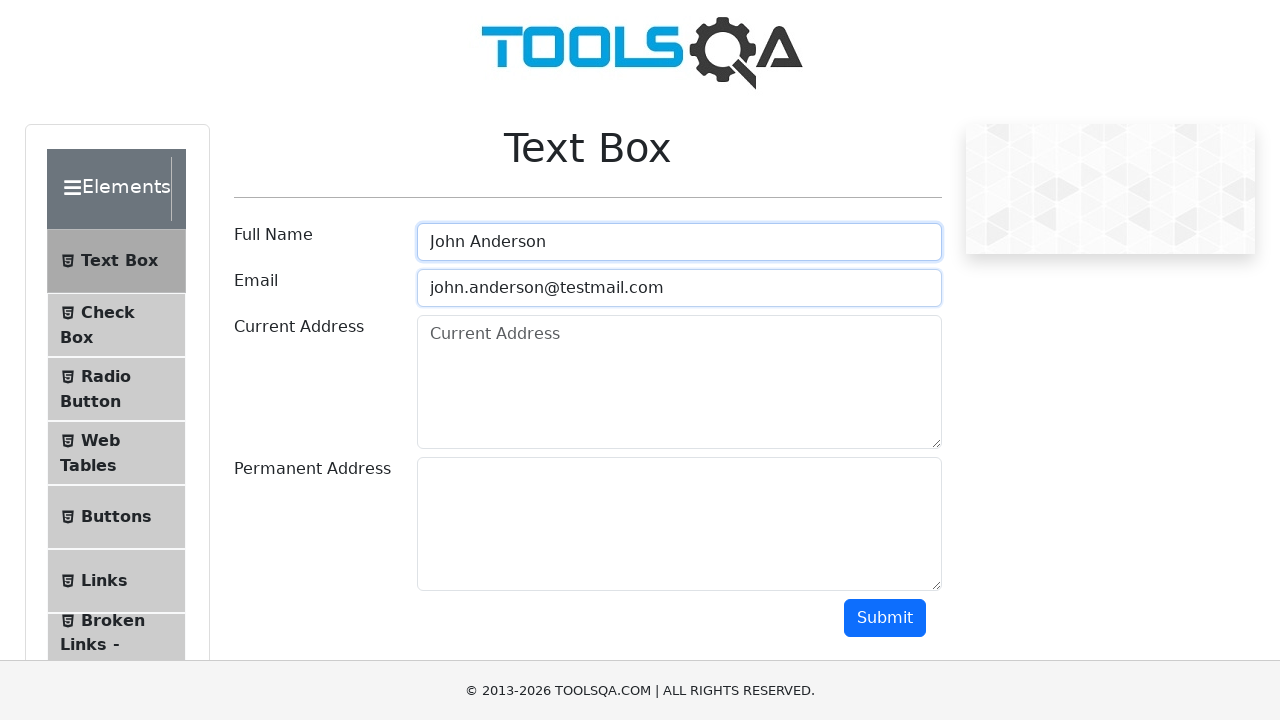

Filled current address field with '123 Main Street, Apt 4B, New York, NY 10001' on textarea#currentAddress
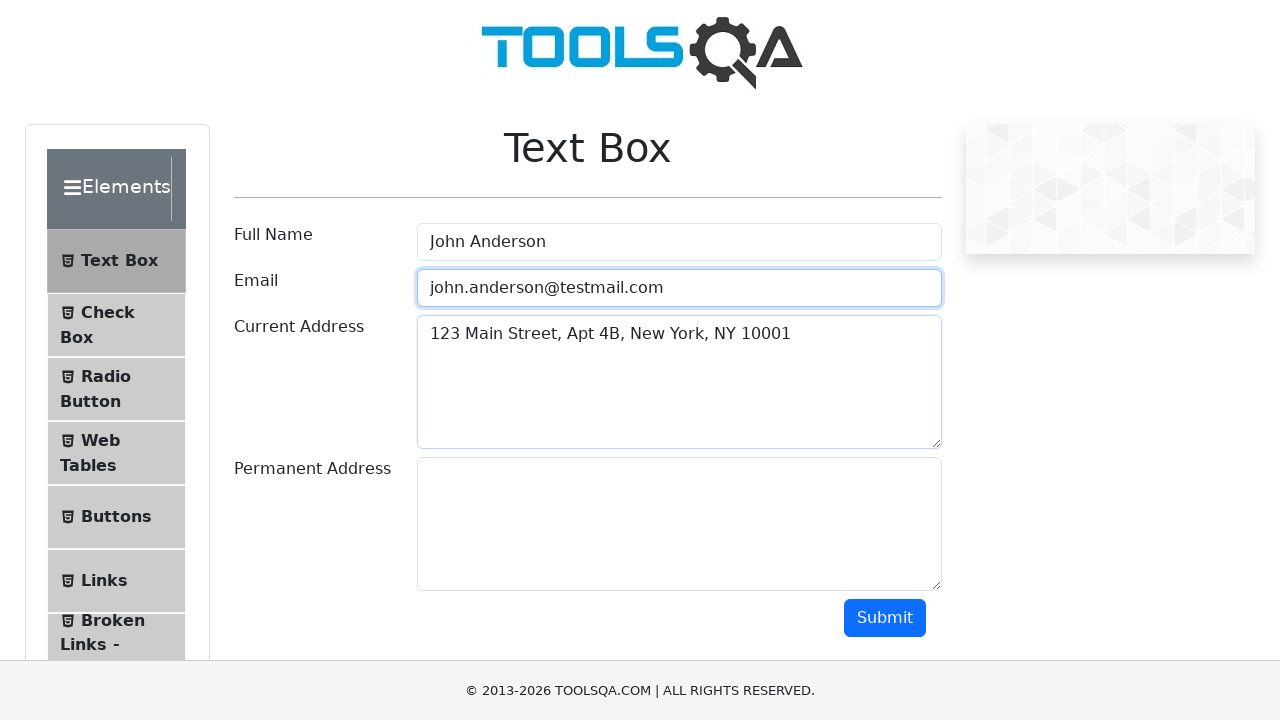

Filled permanent address field with '456 Oak Avenue, Chicago, IL 60601' on textarea#permanentAddress
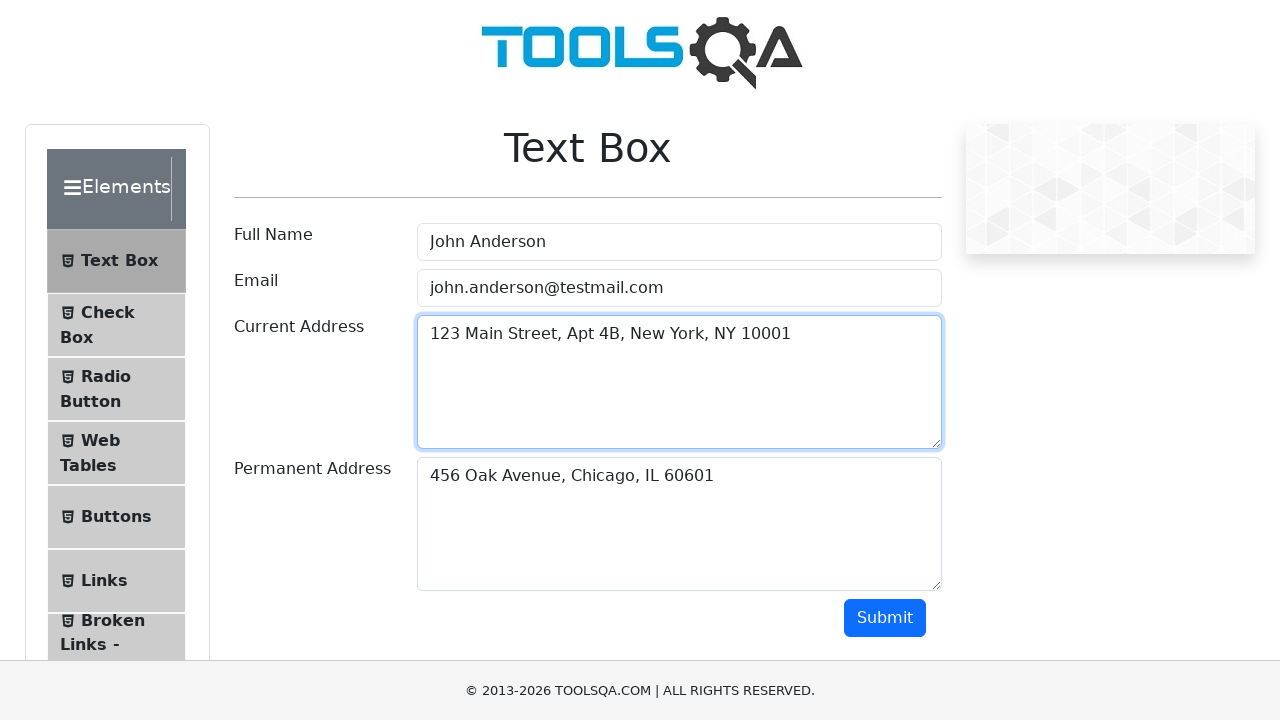

Clicked submit button to submit the form at (885, 618) on button#submit
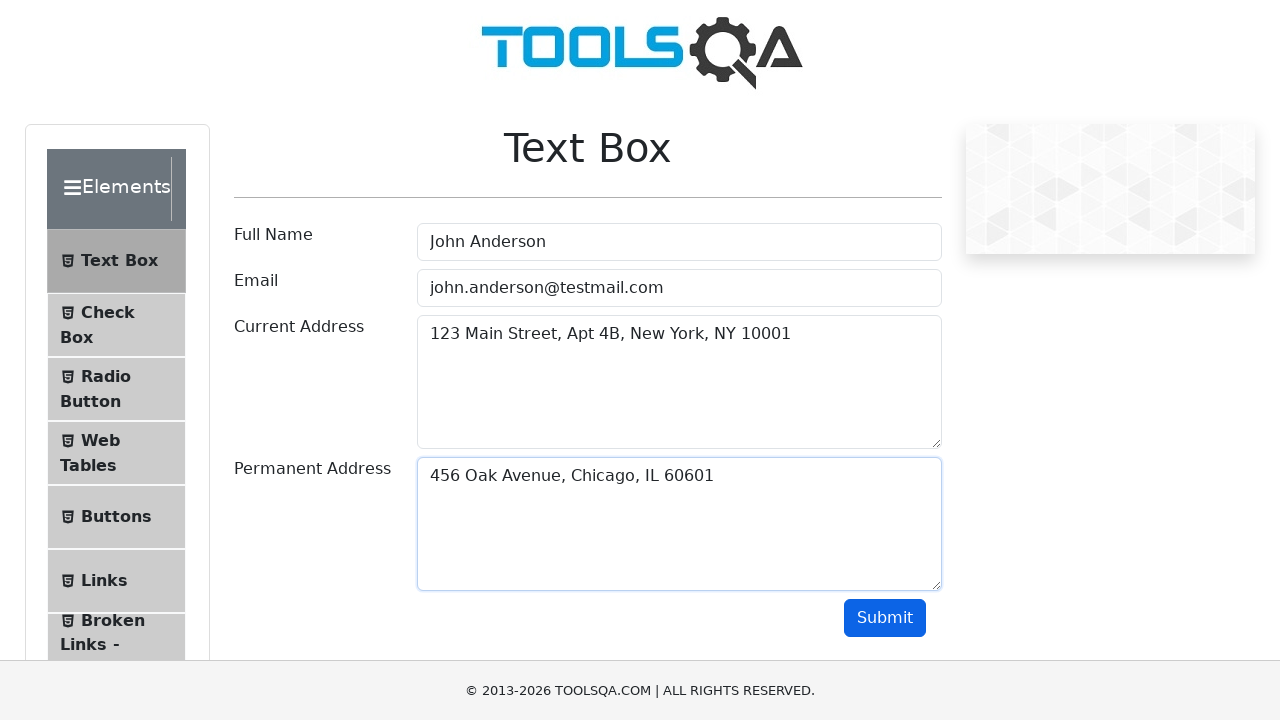

Form output appeared with submitted information
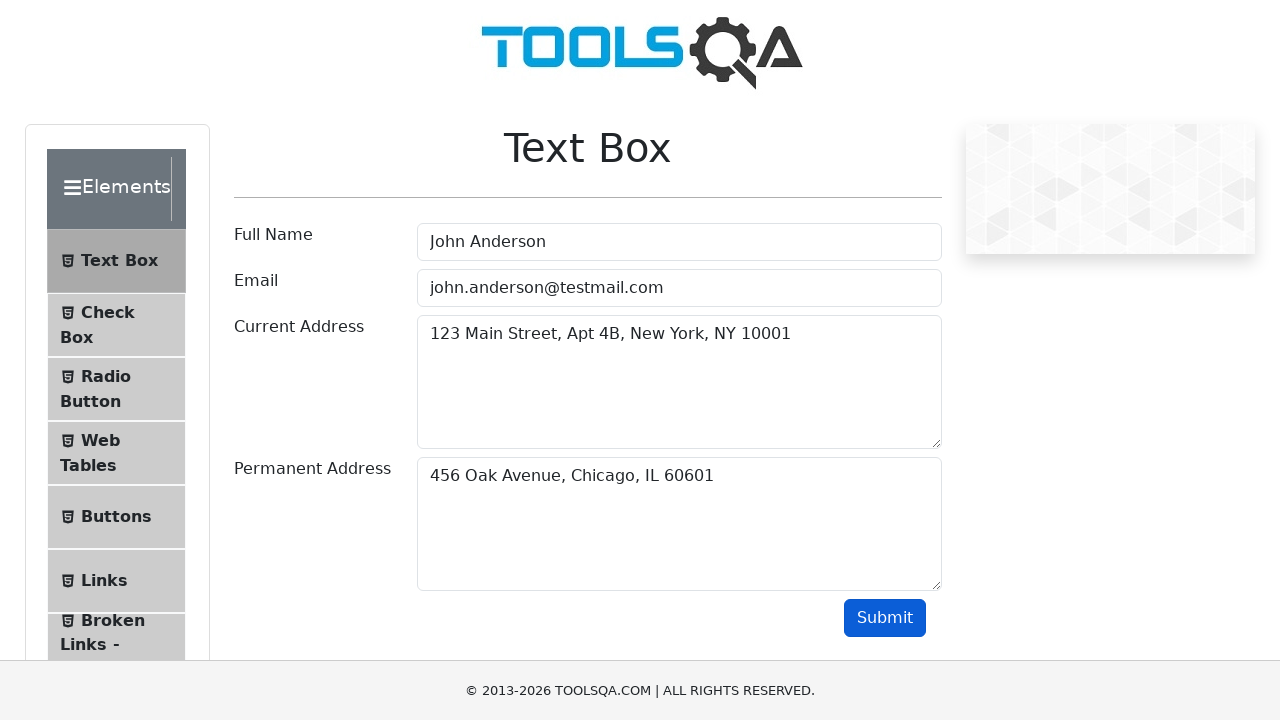

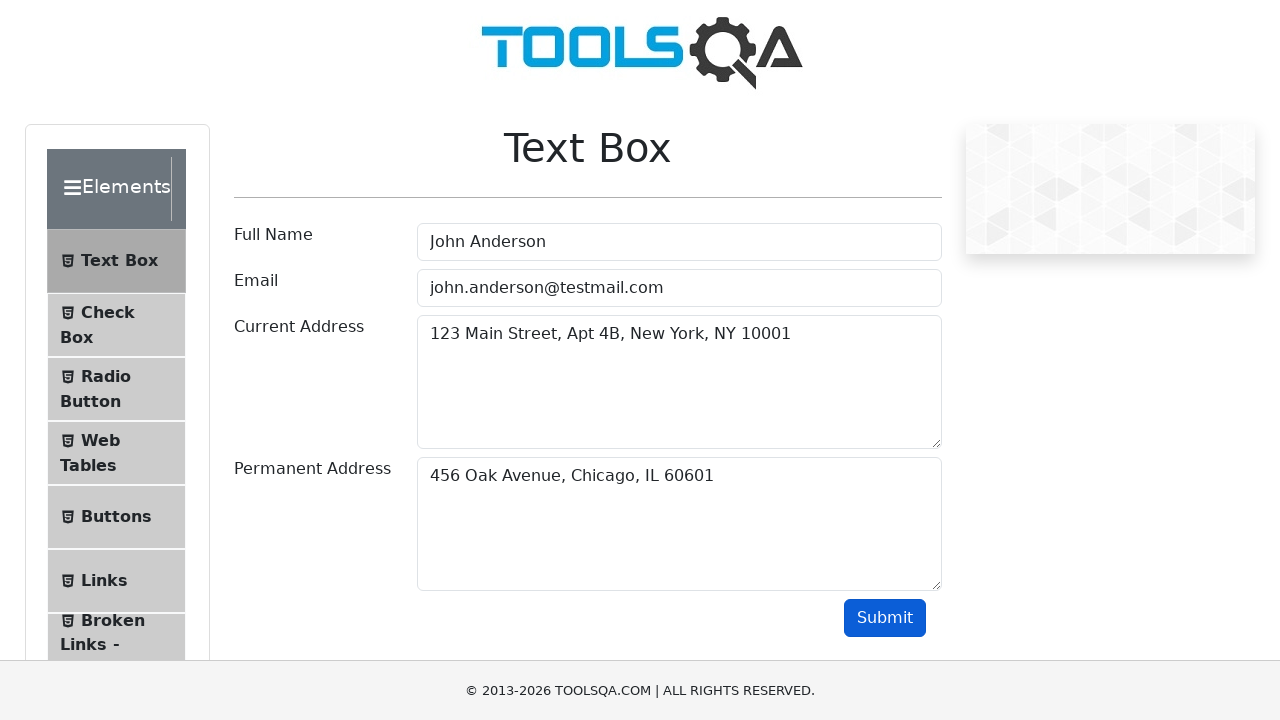